Tests JavaScript prompt alert functionality by clicking the prompt button, entering text into the alert input, and accepting the alert

Starting URL: https://the-internet.herokuapp.com/javascript_alerts

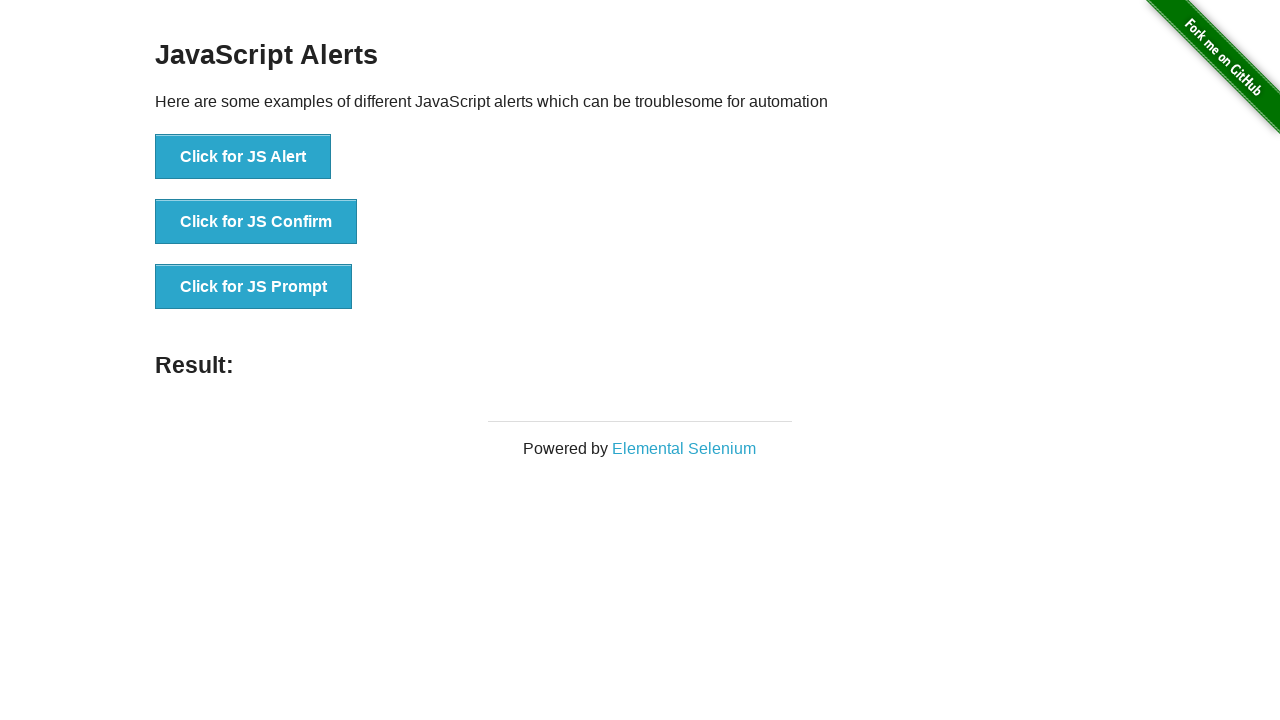

Clicked the 'Click for JS Prompt' button to trigger the JavaScript prompt alert at (254, 287) on xpath=//button[normalize-space()='Click for JS Prompt']
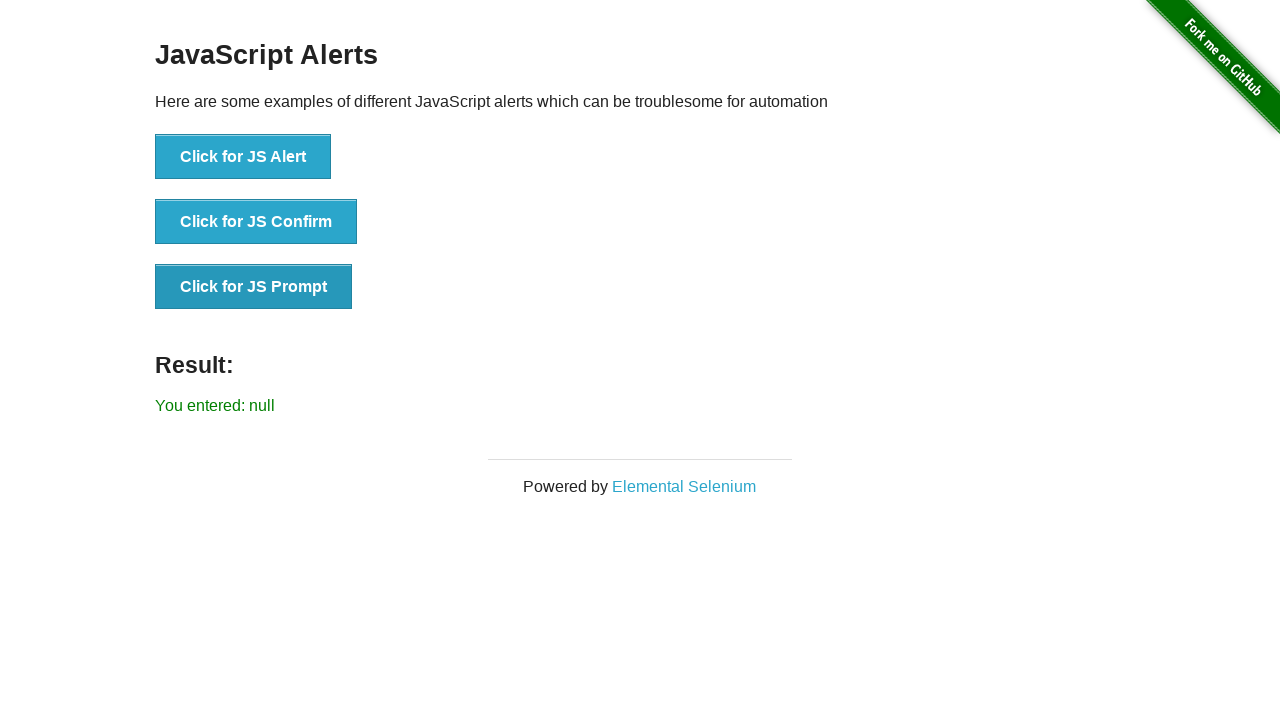

Set up dialog event handler to accept prompt with text 'Hello, Welcome'
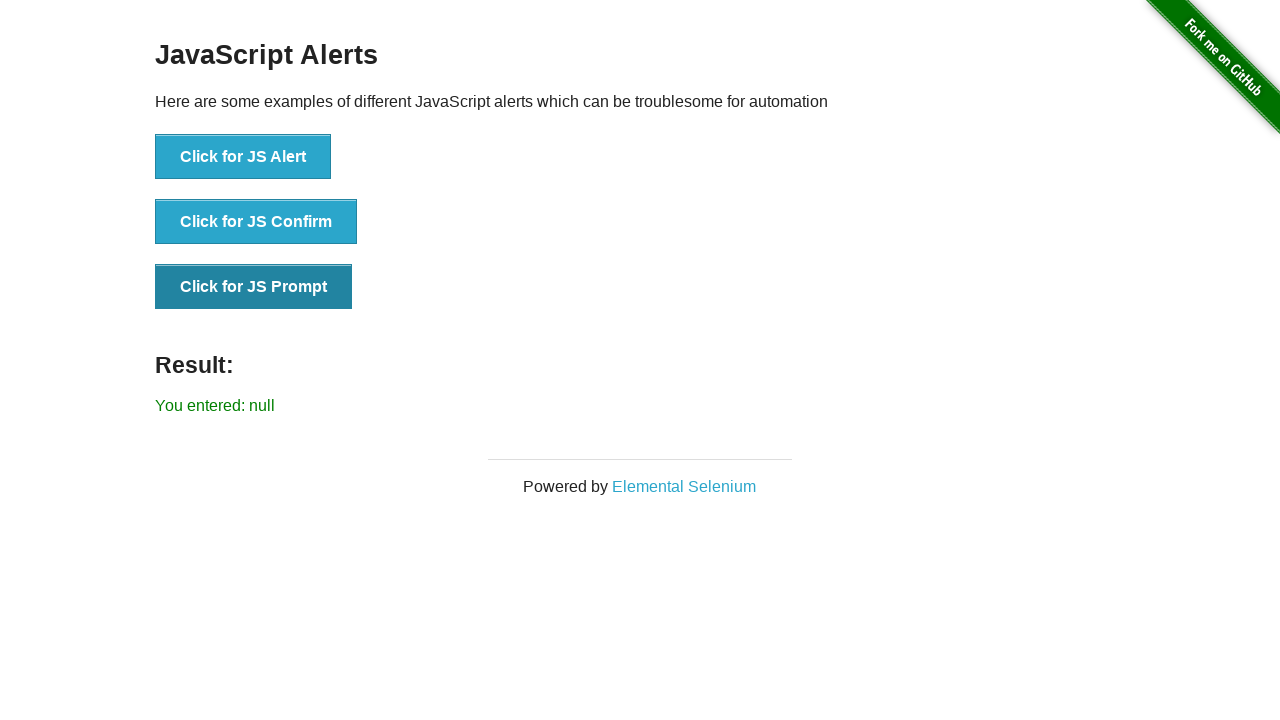

Clicked the 'Click for JS Prompt' button again to trigger the alert with handler ready at (254, 287) on xpath=//button[normalize-space()='Click for JS Prompt']
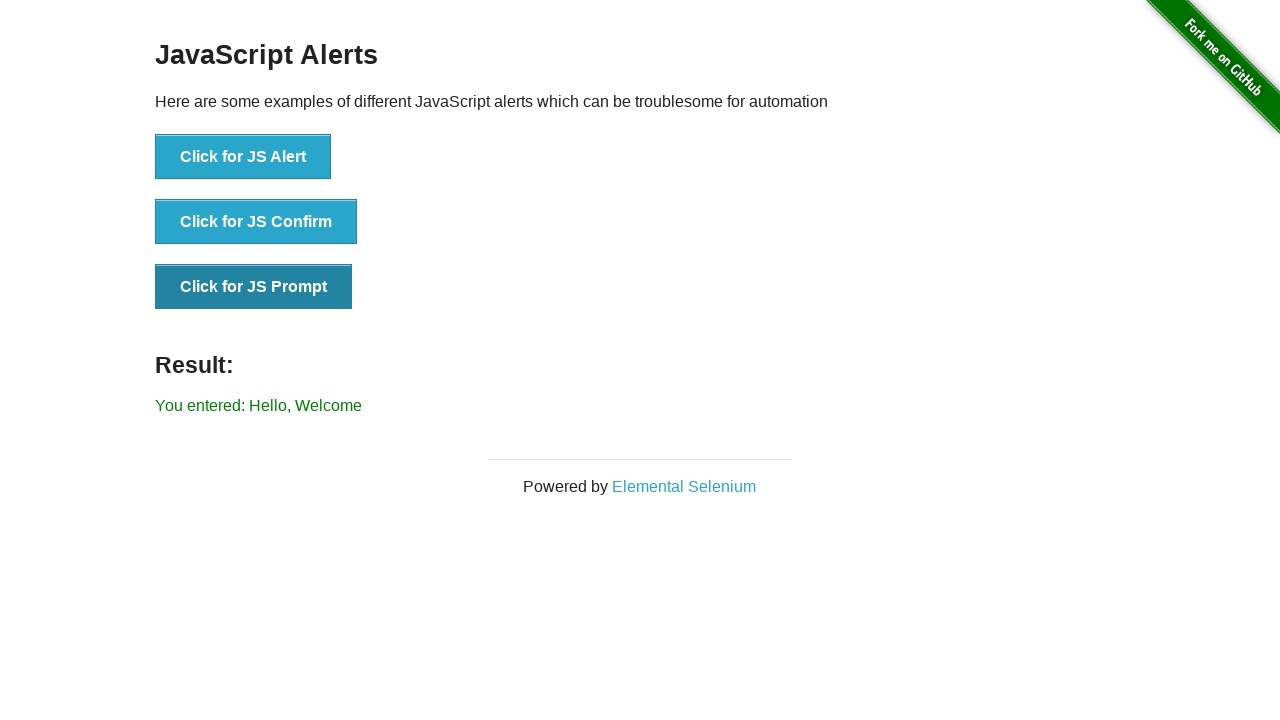

Waited for the result element to appear after accepting the prompt
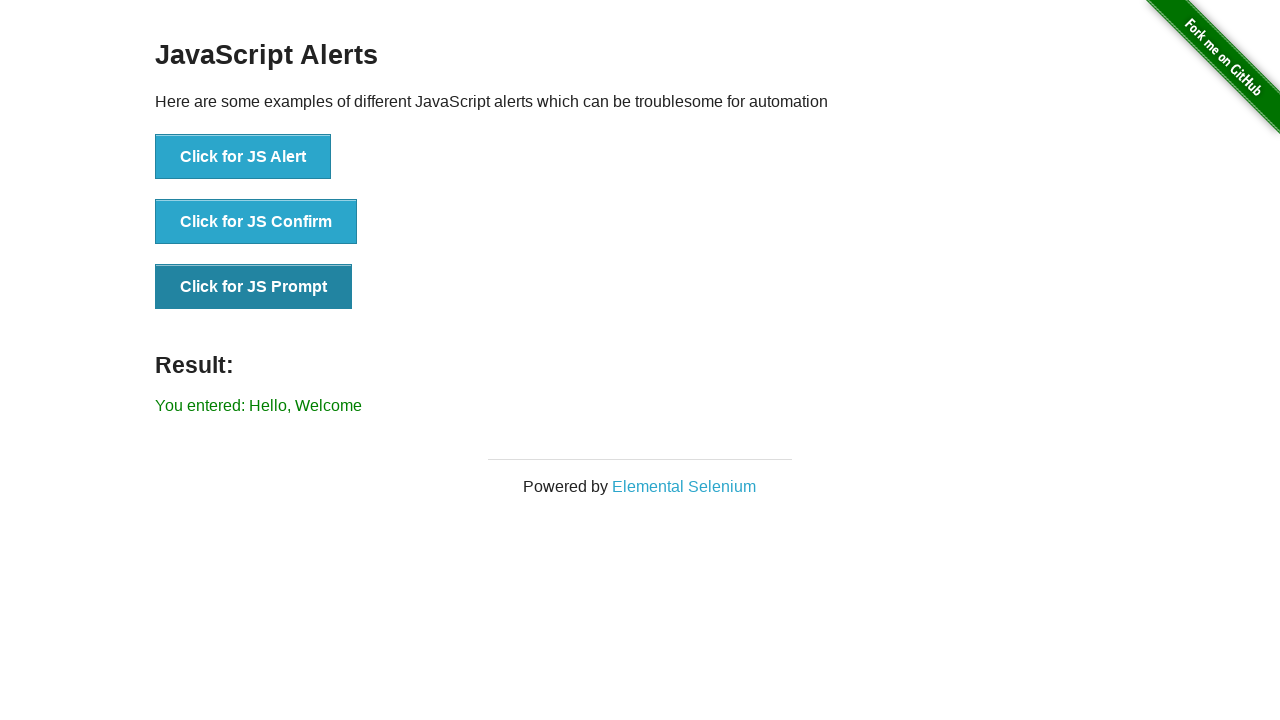

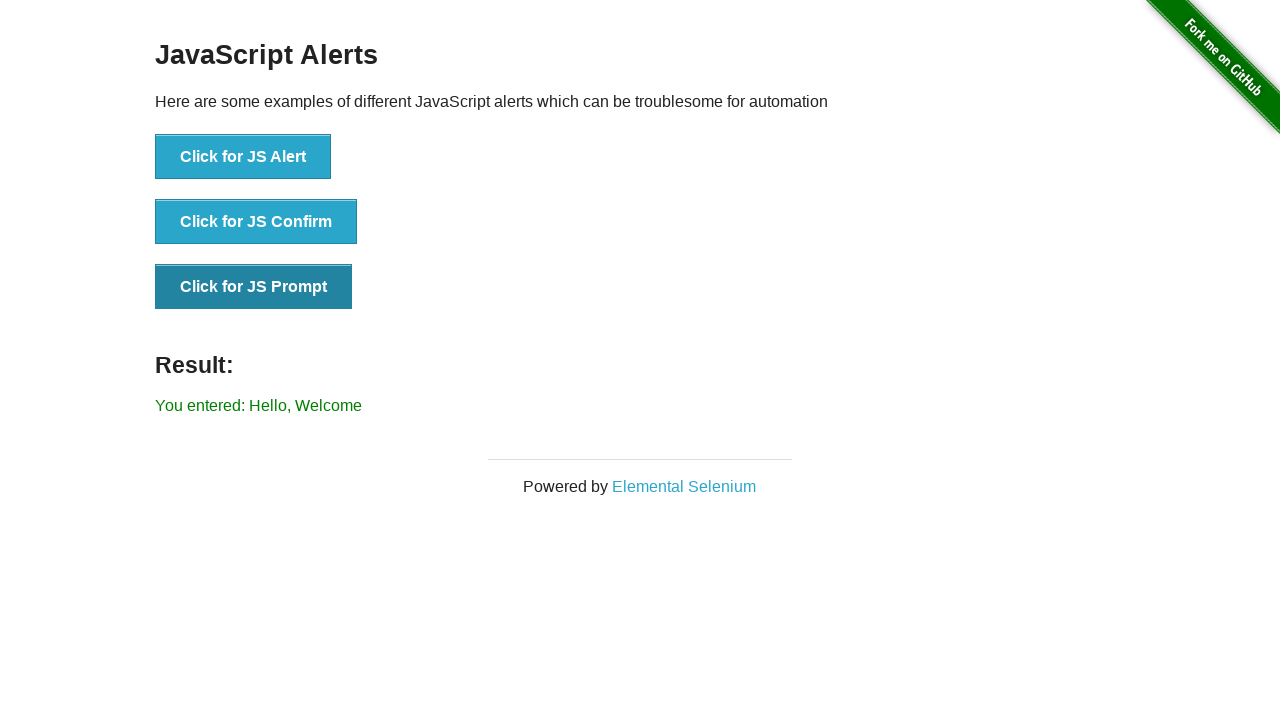